Tests navigation by clicking a link on the Sauce Labs Guinea Pig test page and verifying the new page title

Starting URL: https://saucelabs.com/test/guinea-pig

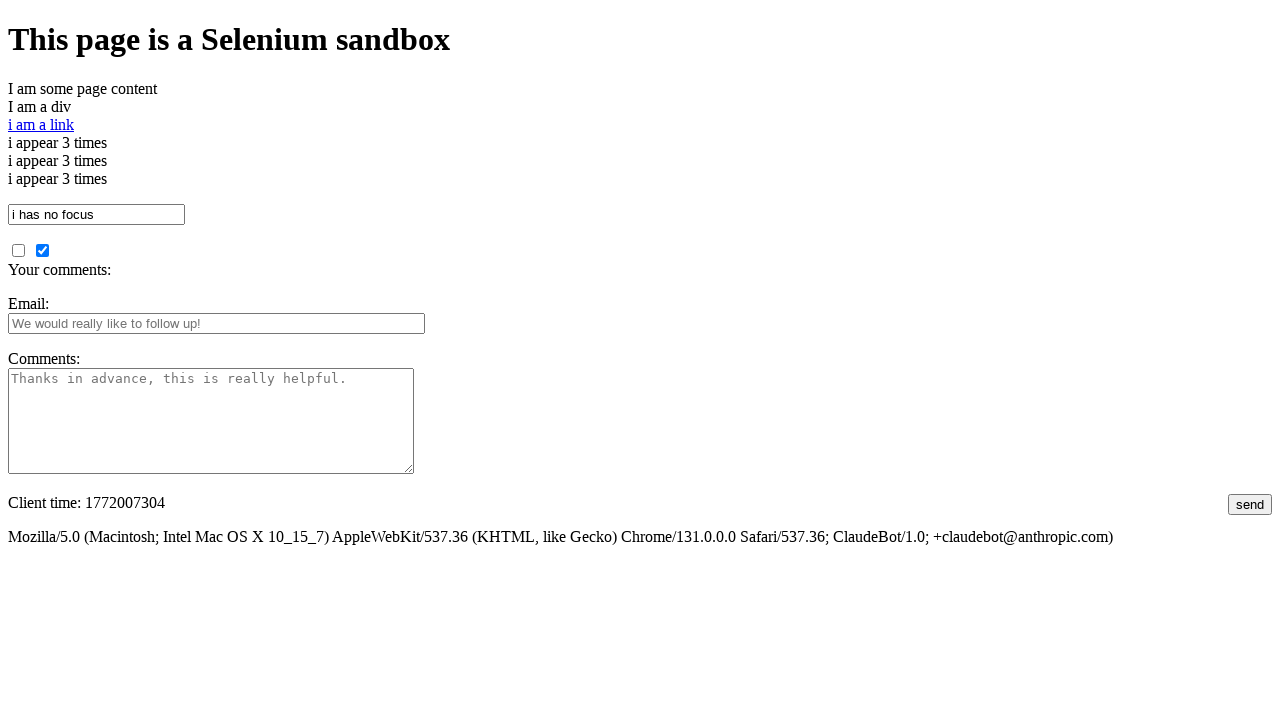

Clicked on 'i am a link' link at (41, 124) on text=i am a link
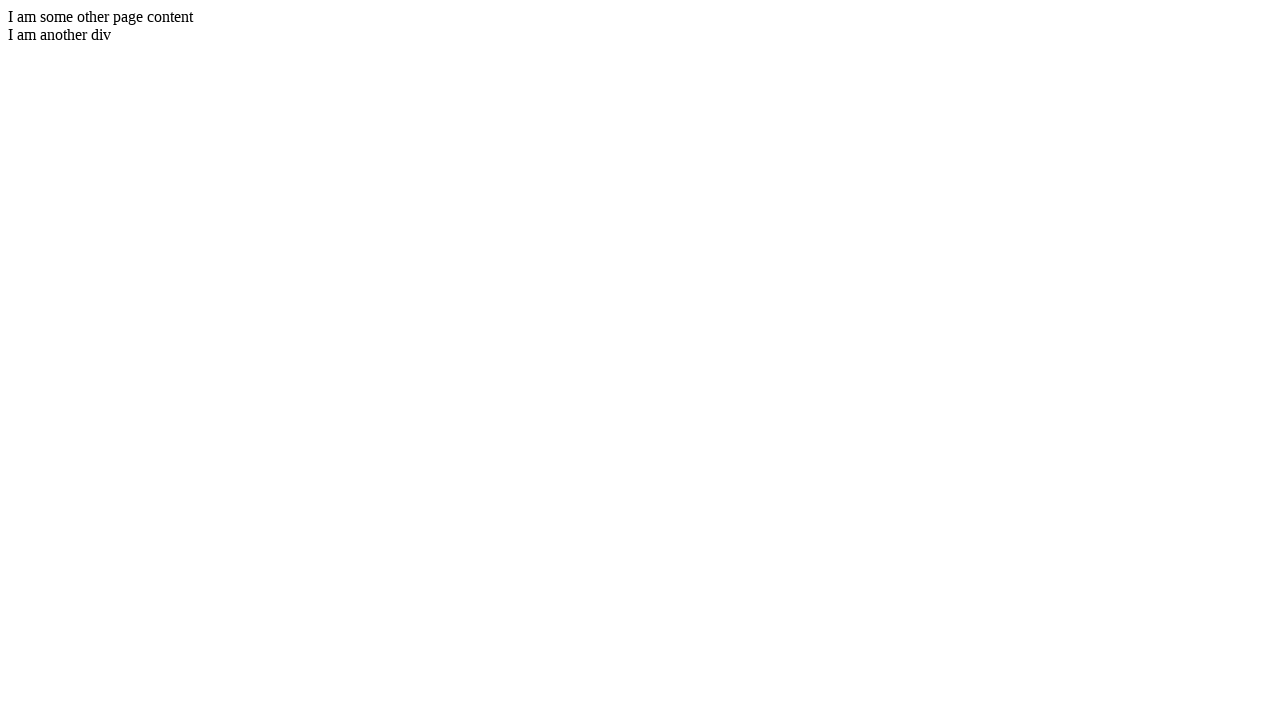

Verified page title is 'I am another page title - Sauce Labs'
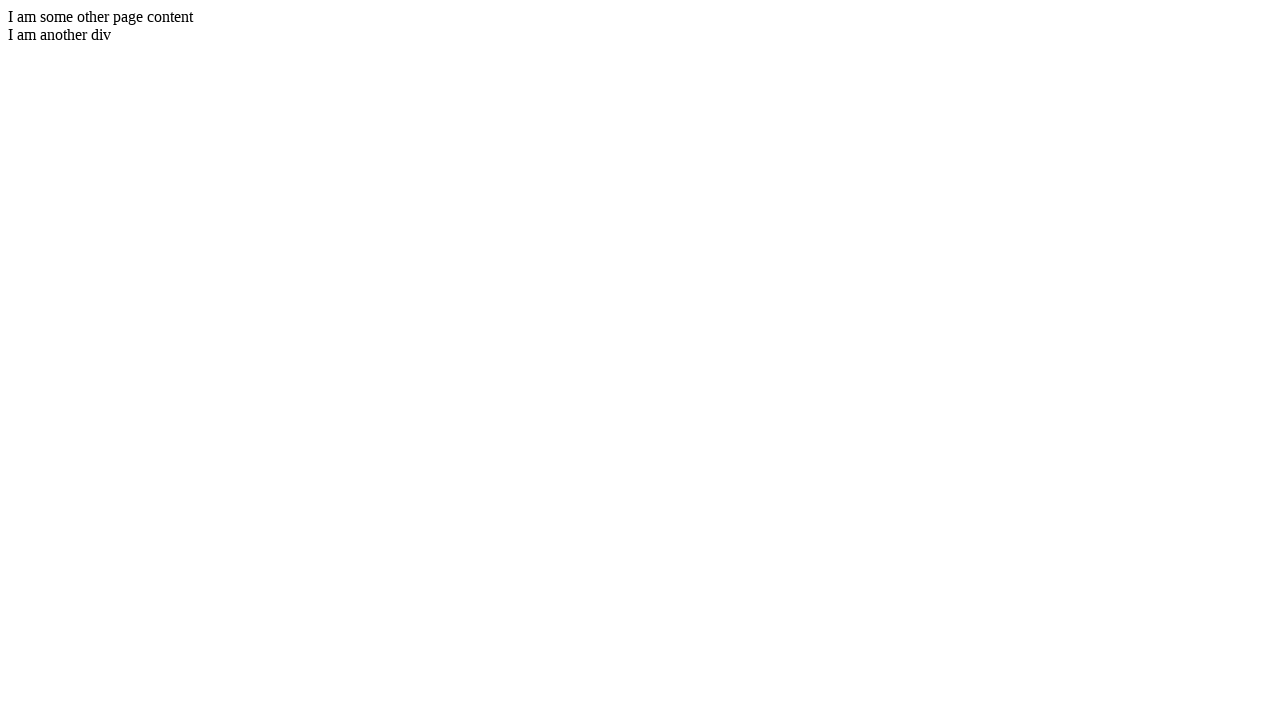

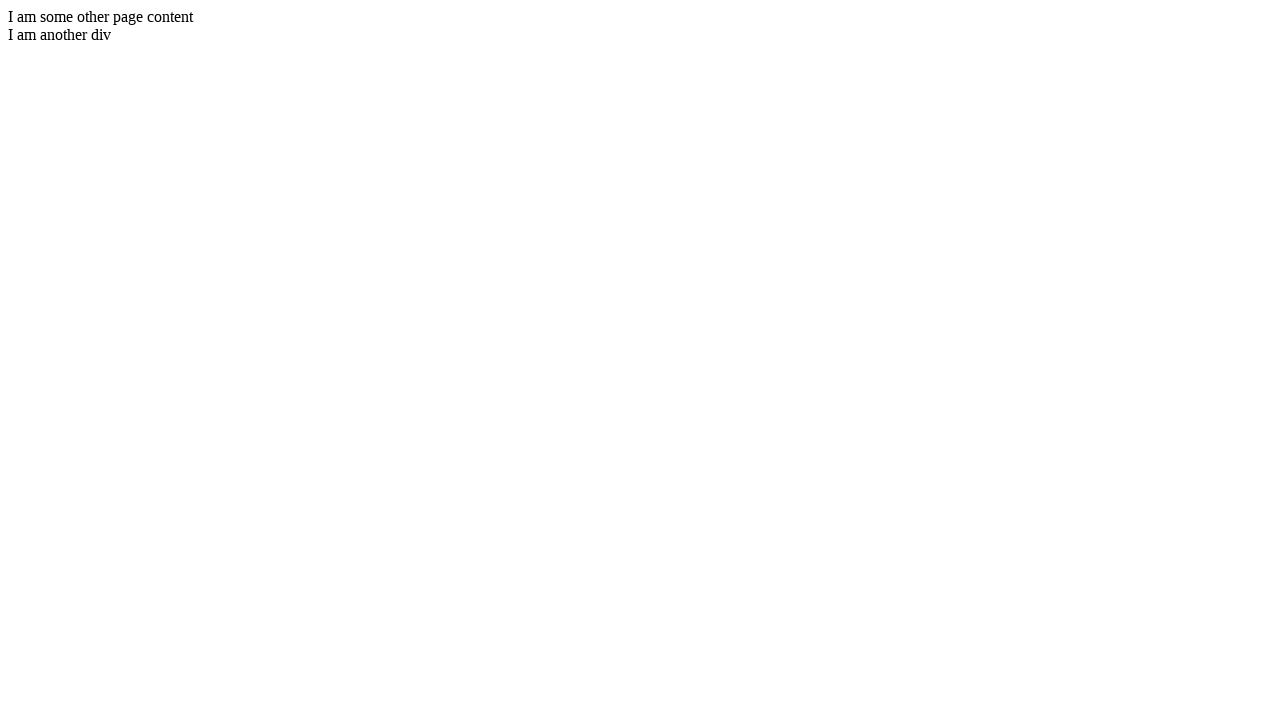